Fills the email input field with a test value on the test automation practice page

Starting URL: https://testautomationpractice.blogspot.com

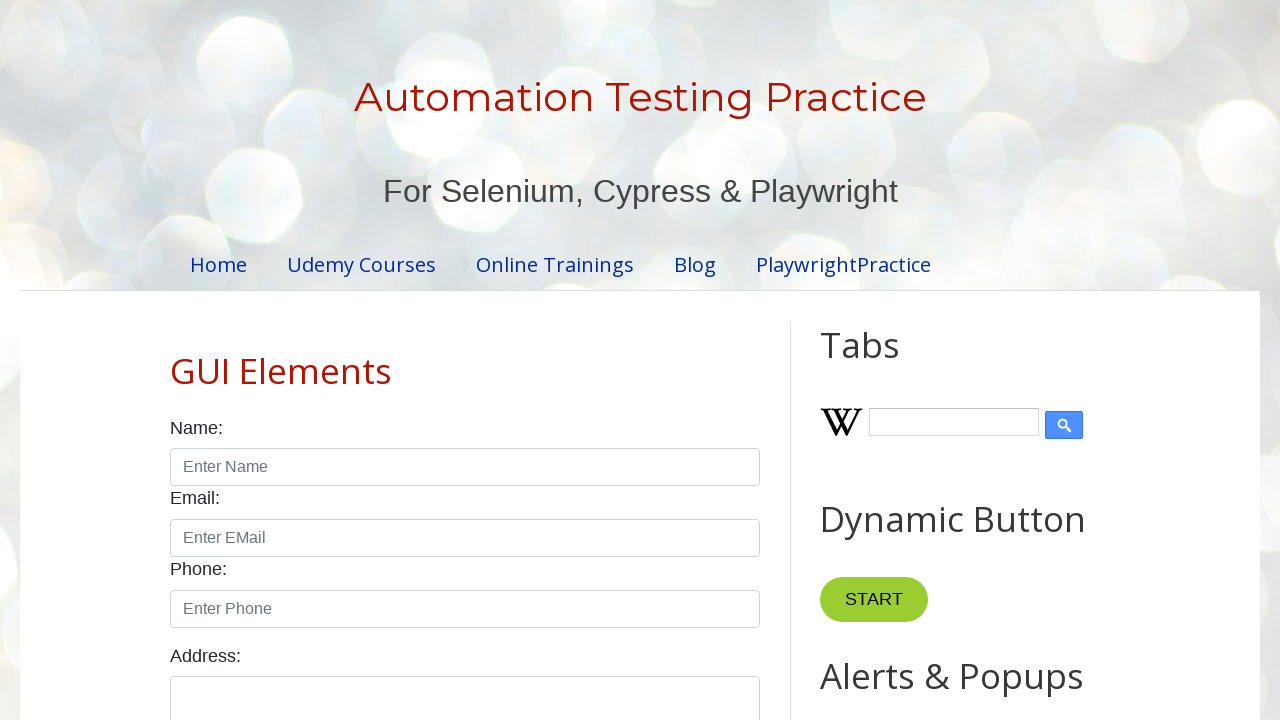

Navigated to test automation practice page
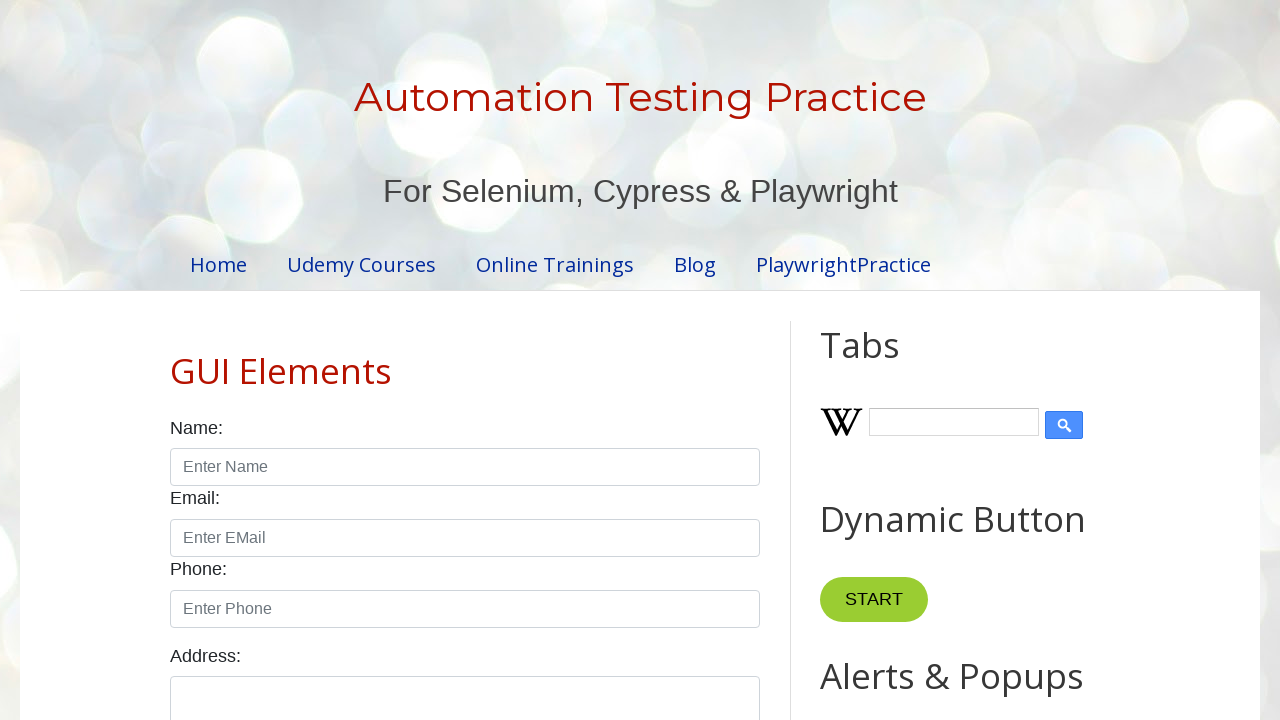

Filled email input field with 'S@ch.in' on [id="email"]
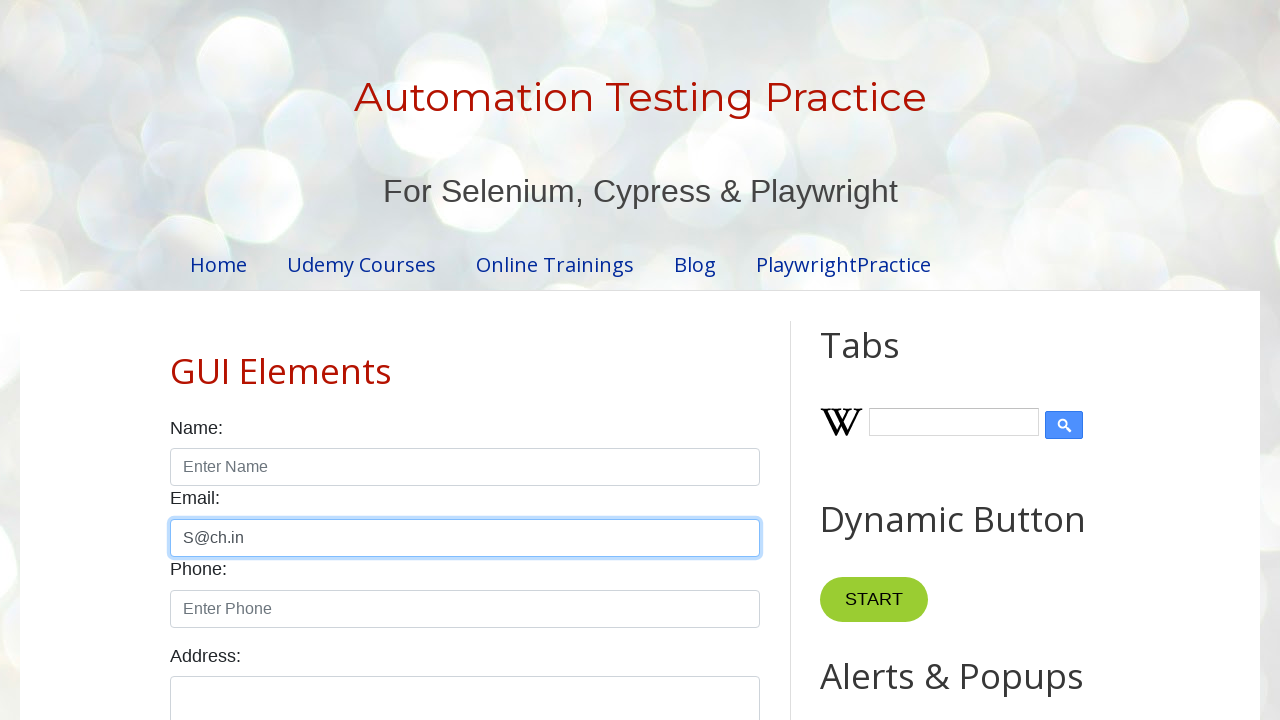

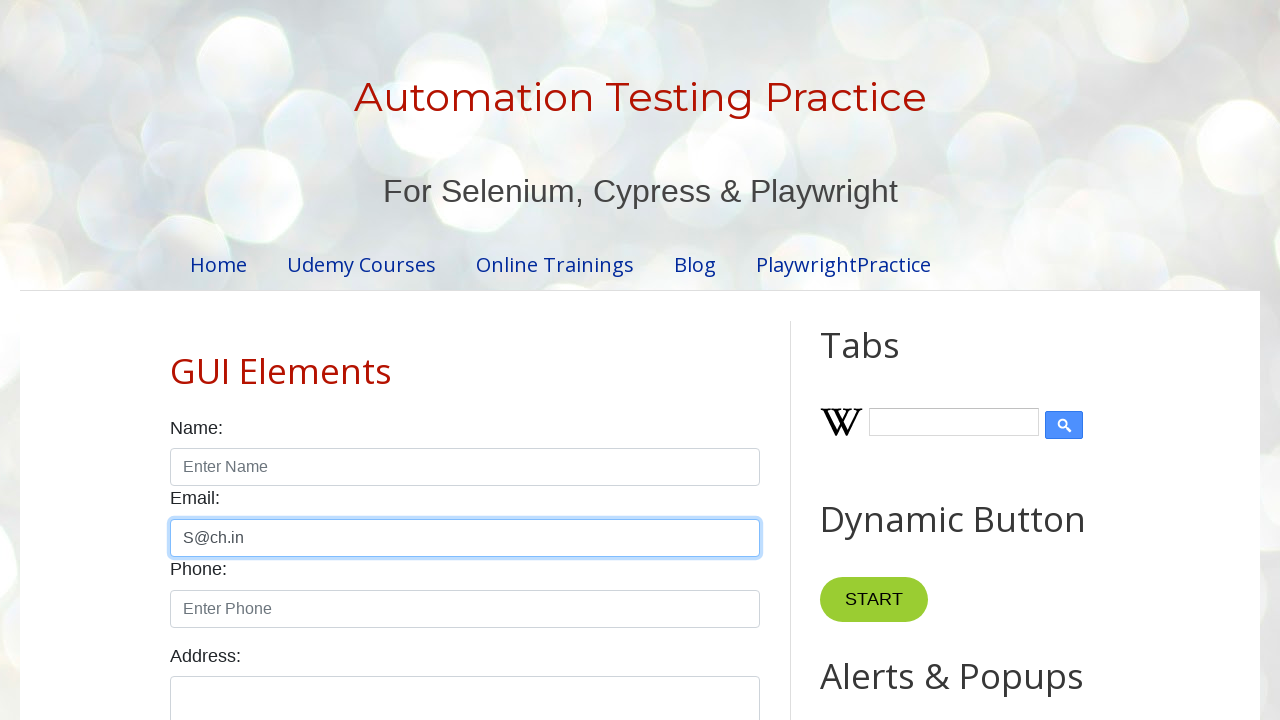